Tests dynamic element loading by clicking buttons to reveal textboxes and filling them with text

Starting URL: https://www.hyrtutorials.com/p/waits-demo.html

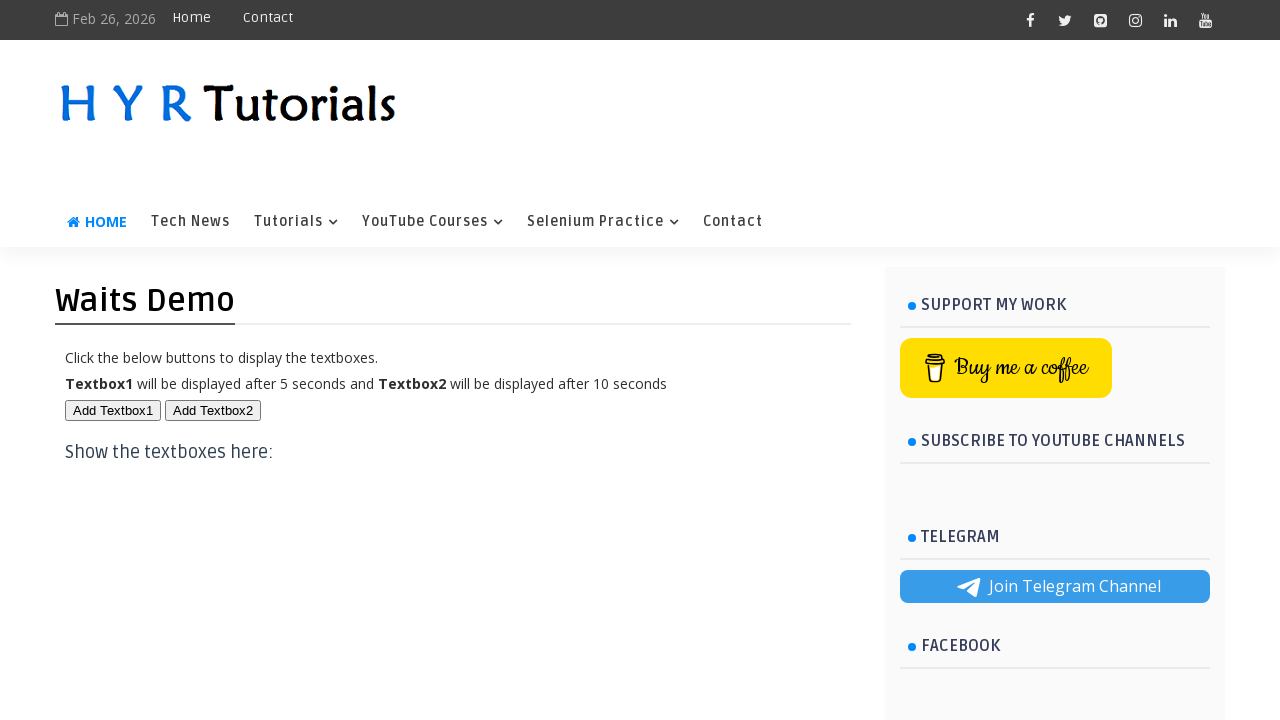

Clicked first button to reveal first textbox at (113, 410) on xpath=//button[@id='btn1']
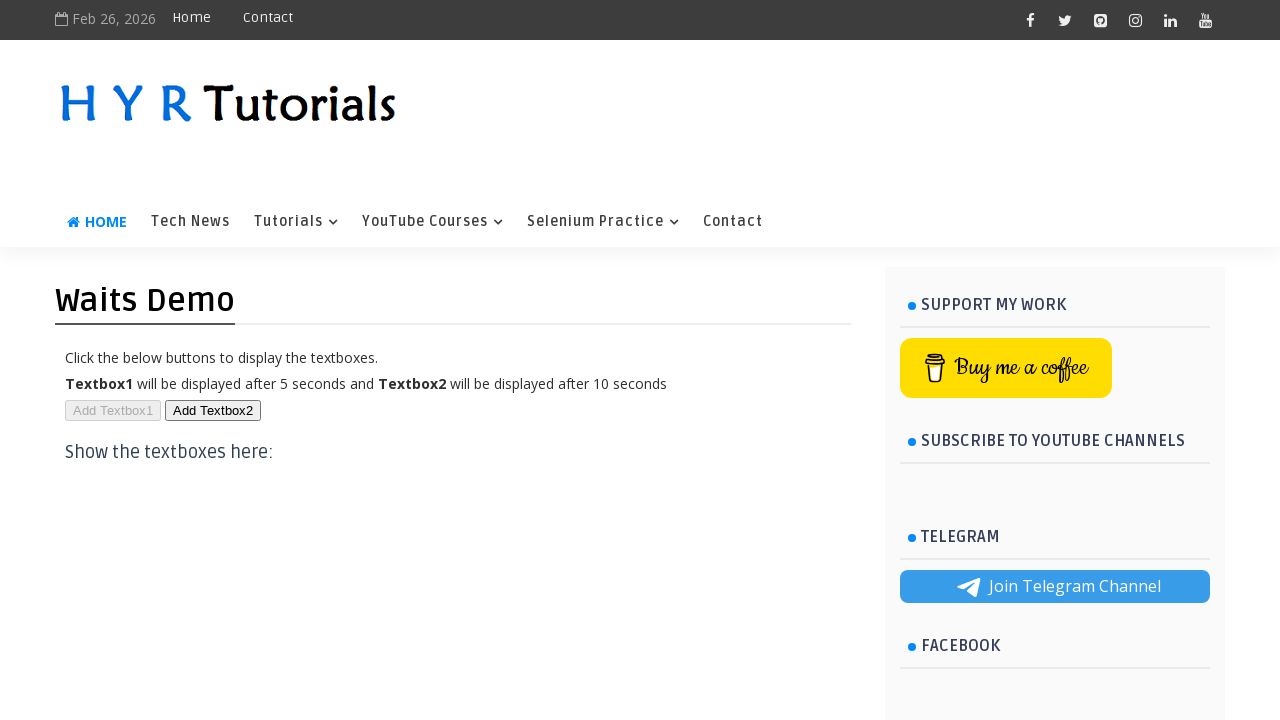

First textbox became visible after button click
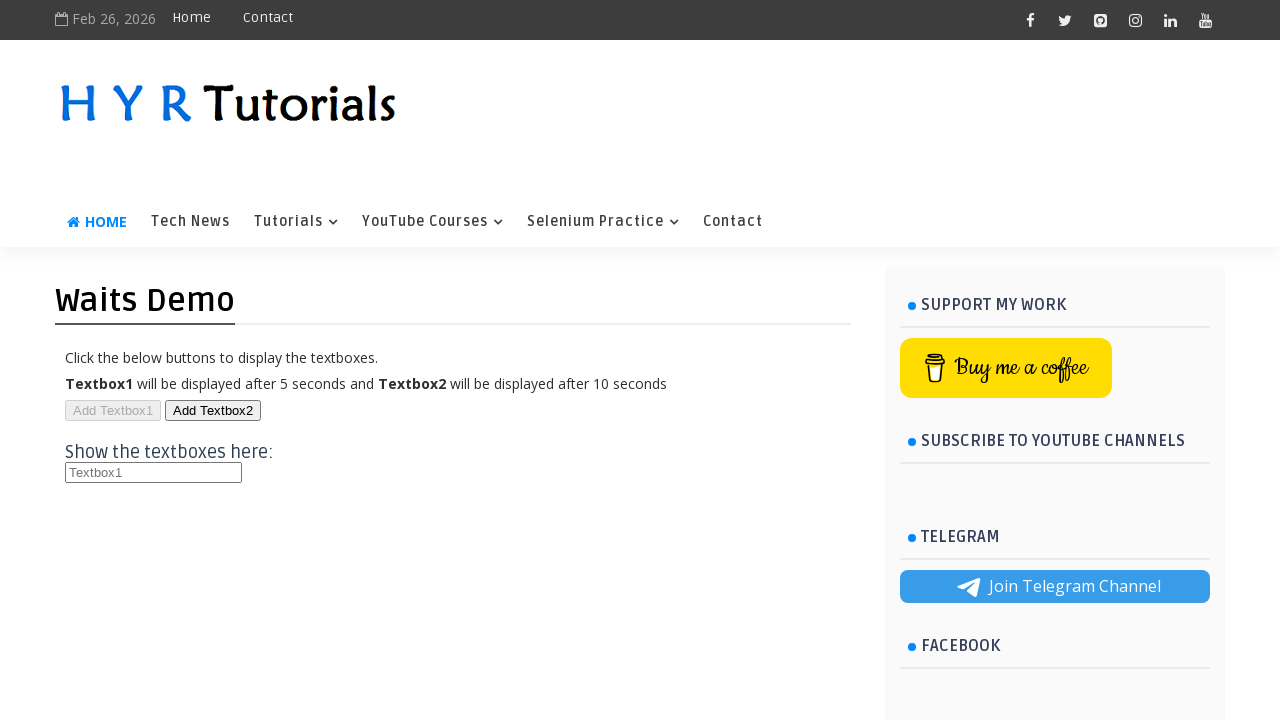

Filled first textbox with 'John Smith' on //p[text()='Click the below buttons to display the textboxes. ']/parent::div//h3
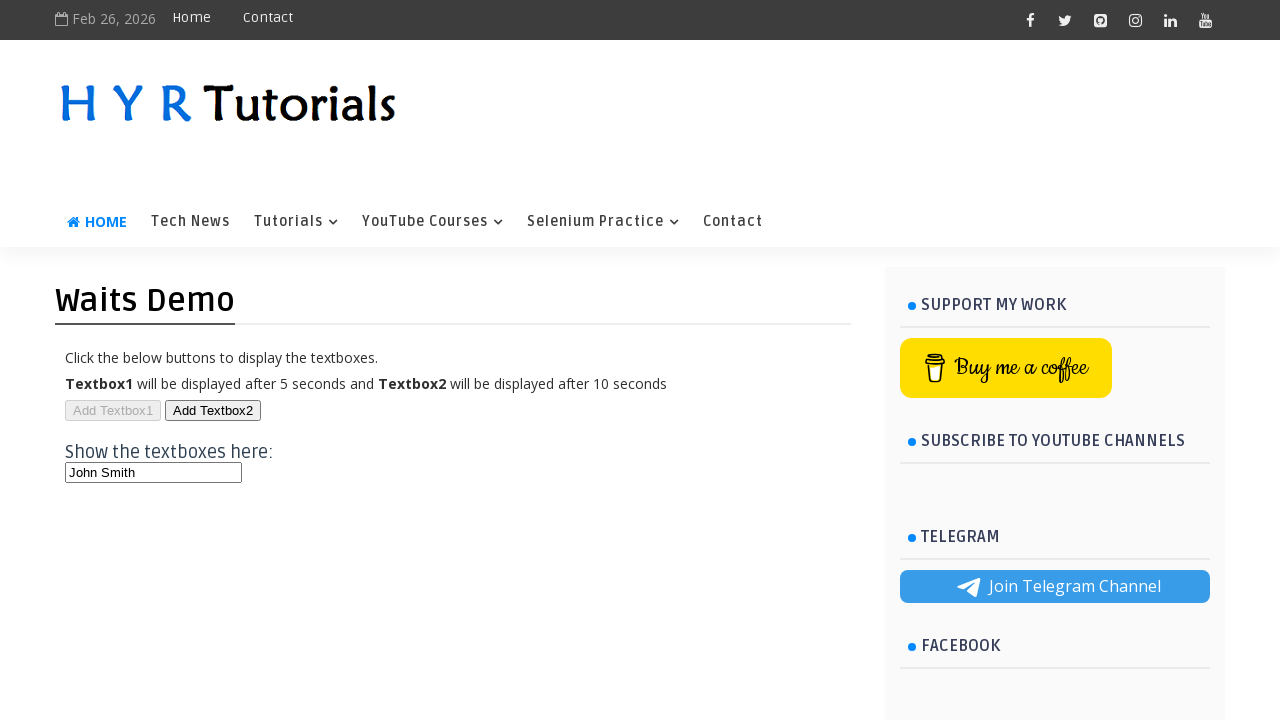

Clicked second button to reveal second textbox at (213, 410) on xpath=//button[@id='btn2']
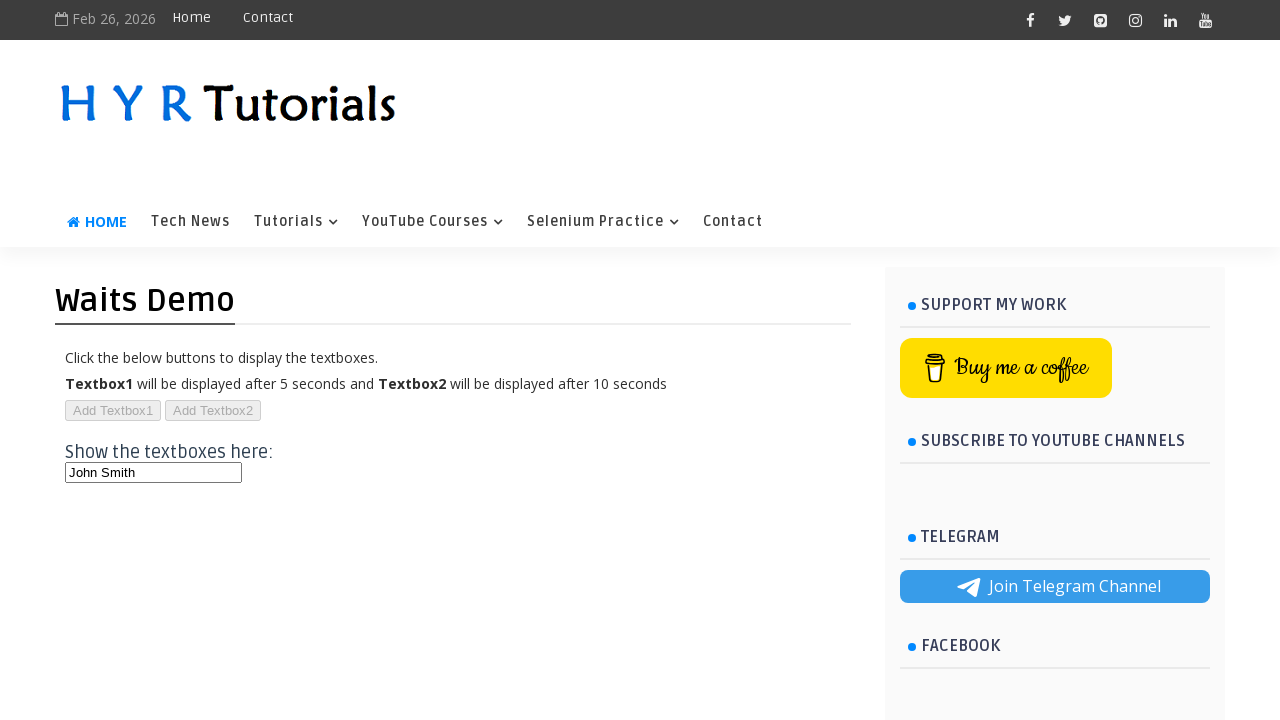

Second textbox became visible after button click
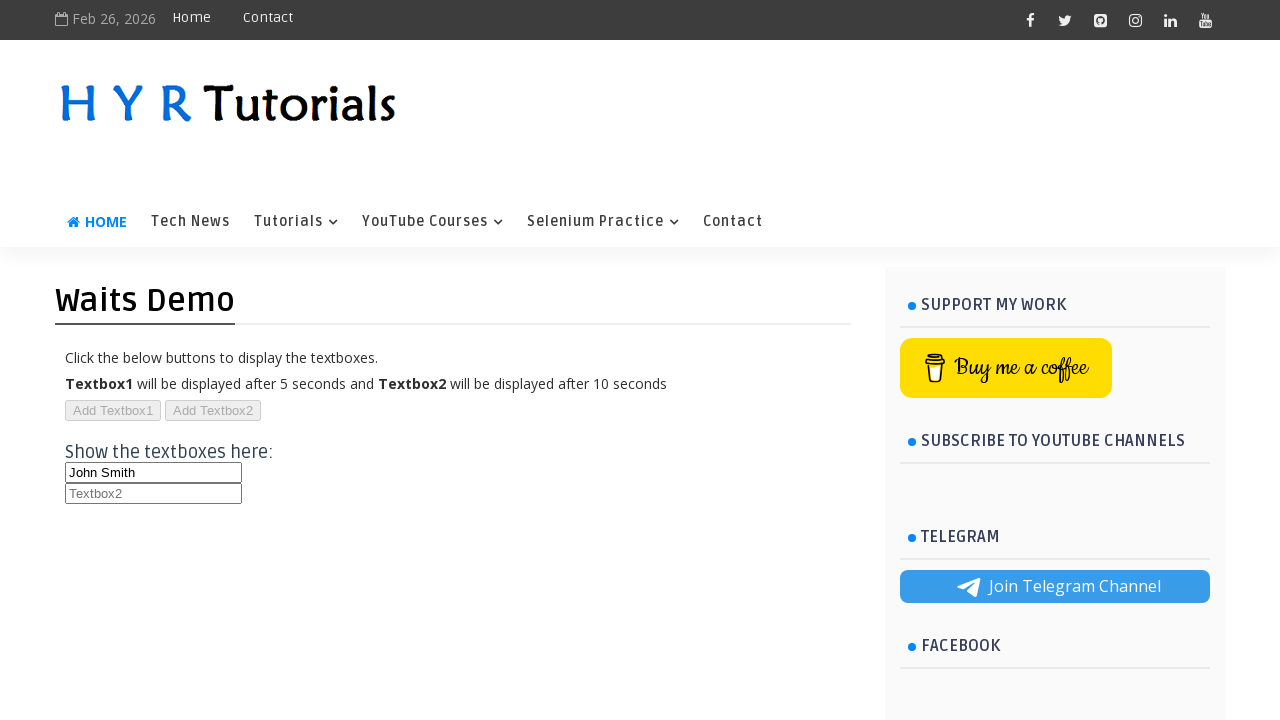

Filled second textbox with 'Anderson Williams' on //p[text()='Click the below buttons to display the textboxes. ']/parent::div//h3
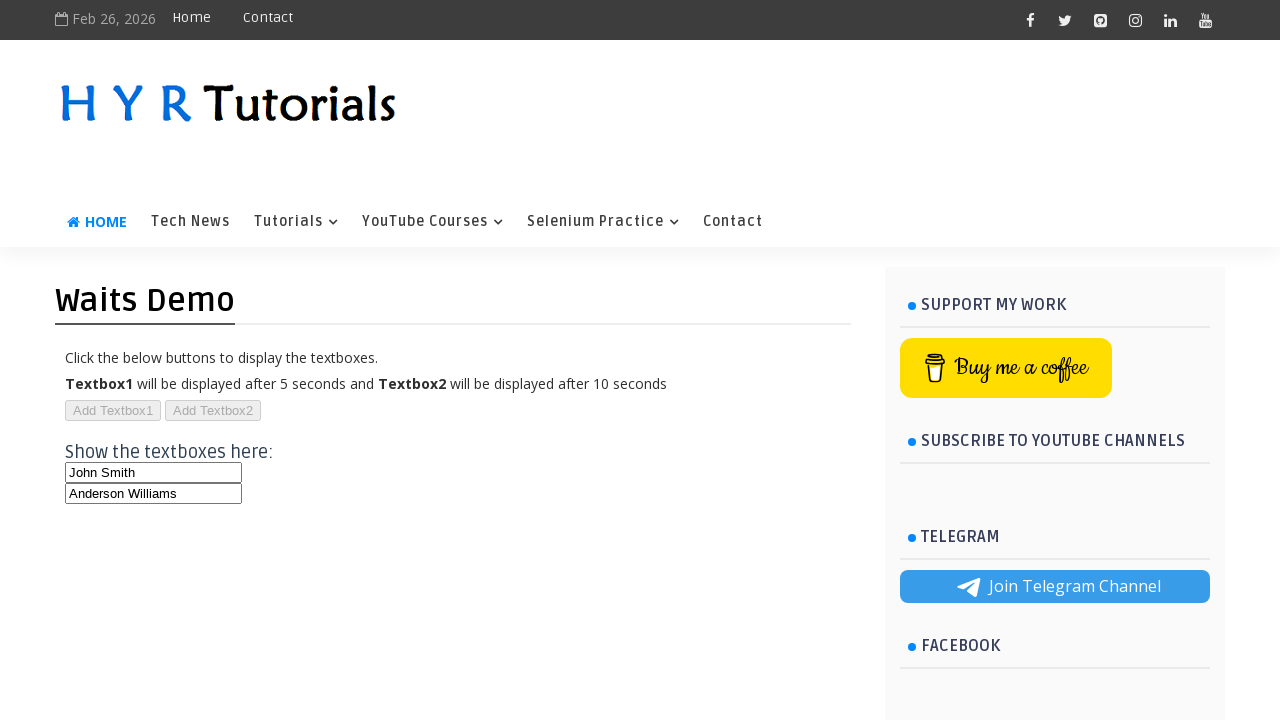

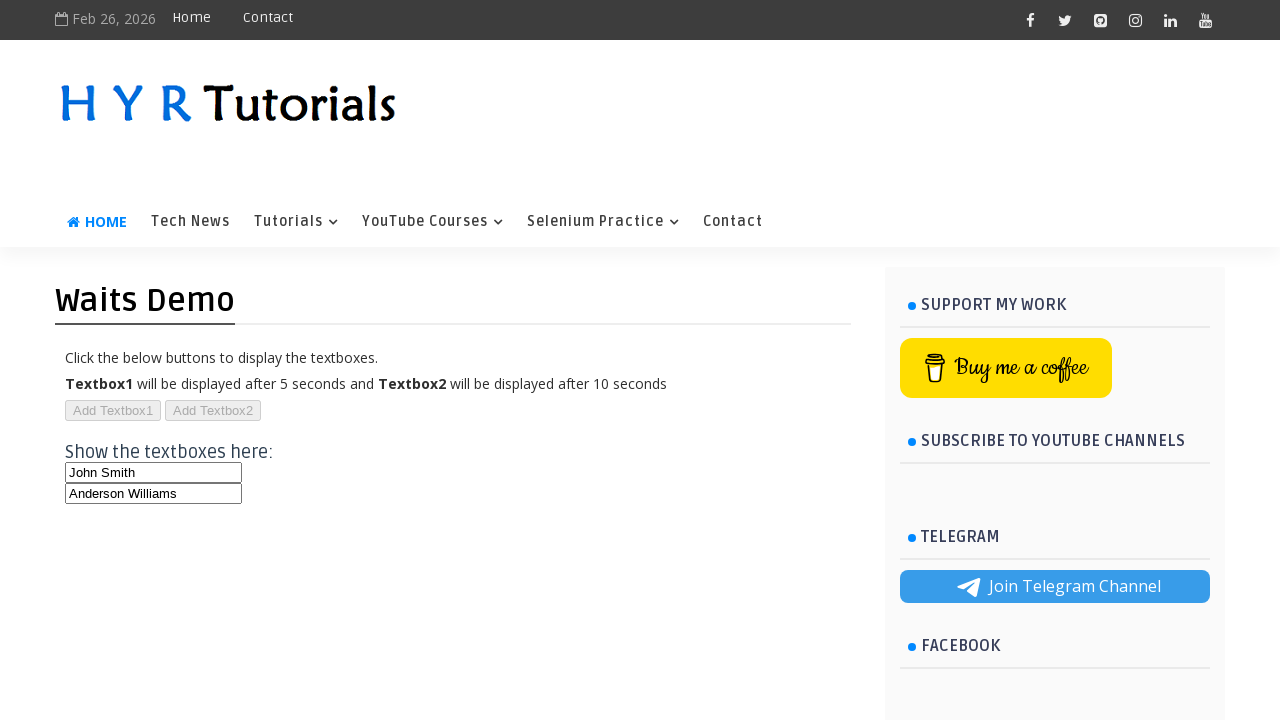